Calculates the sum of two numbers displayed on the page, selects the result from a dropdown menu, and submits the form

Starting URL: https://suninjuly.github.io/selects1.html

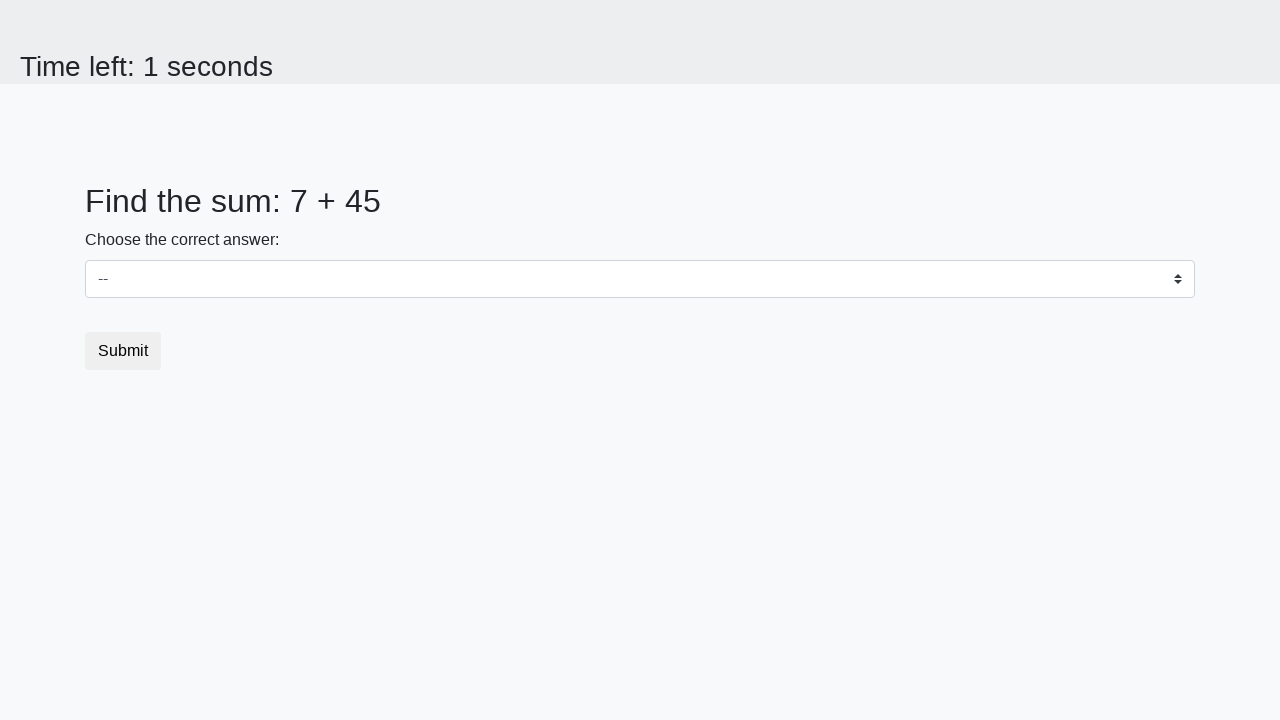

Retrieved first number from page
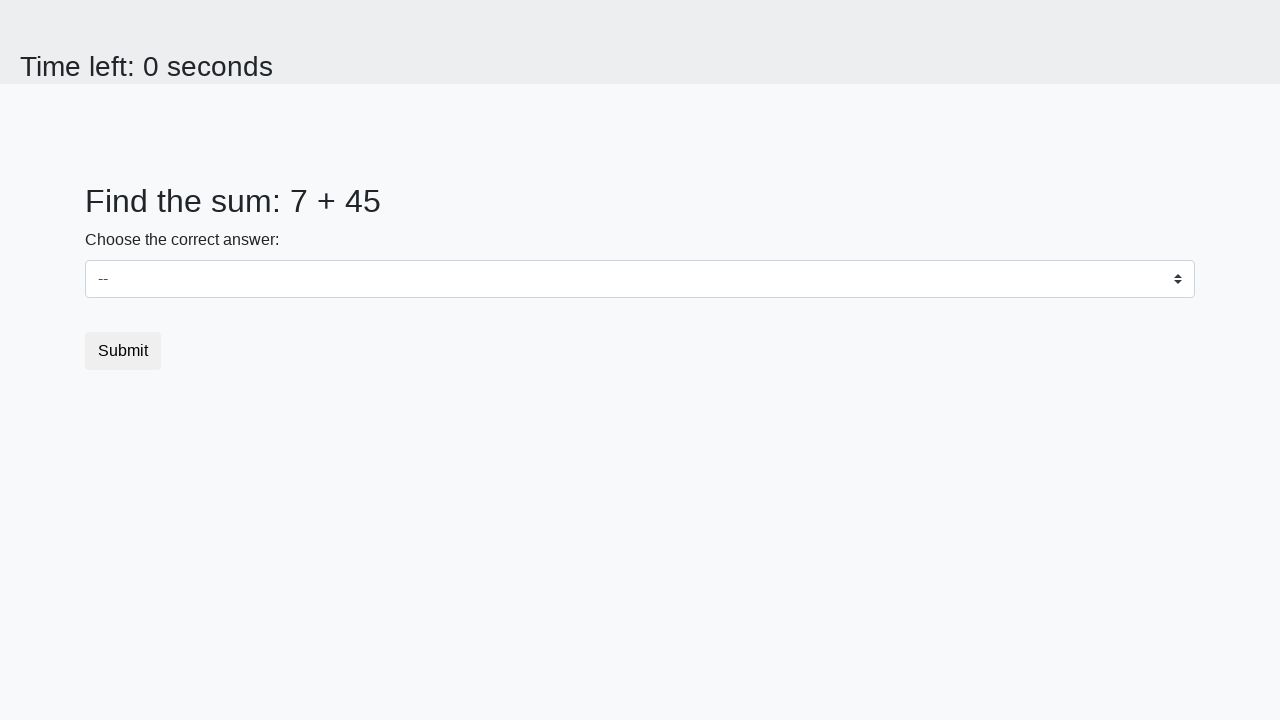

Retrieved second number from page
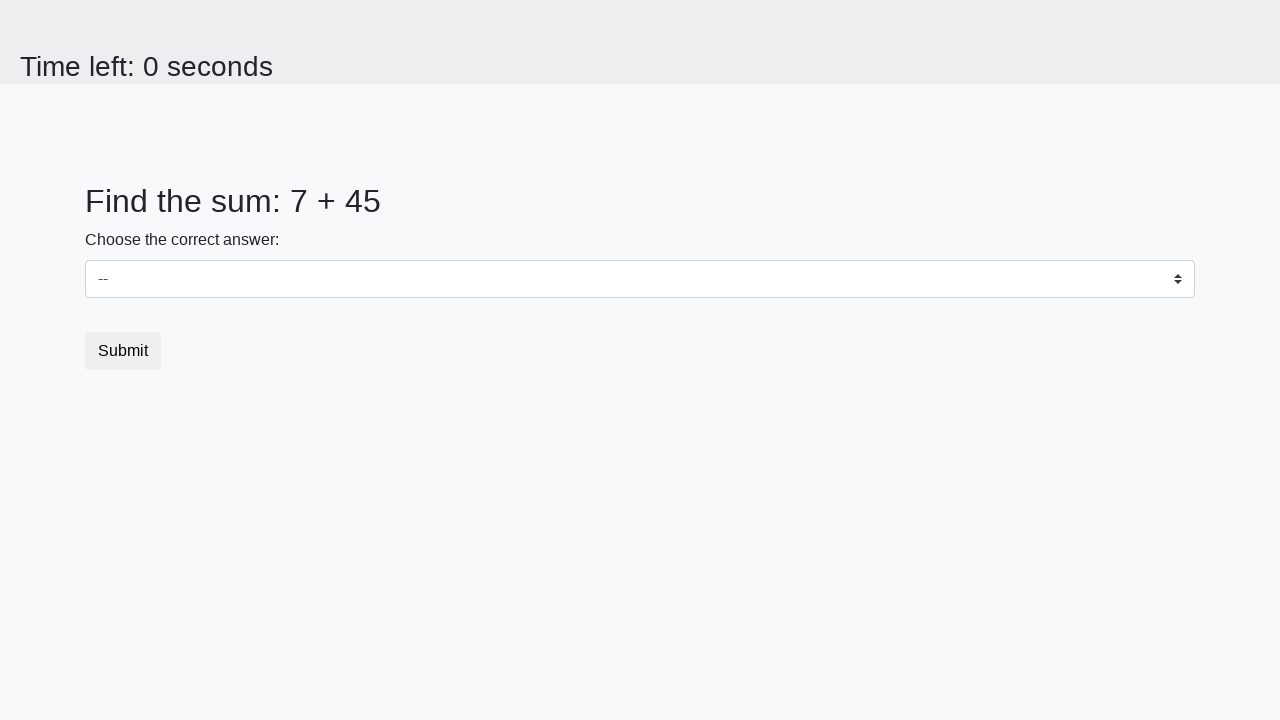

Calculated sum: 7 + 45 = 52
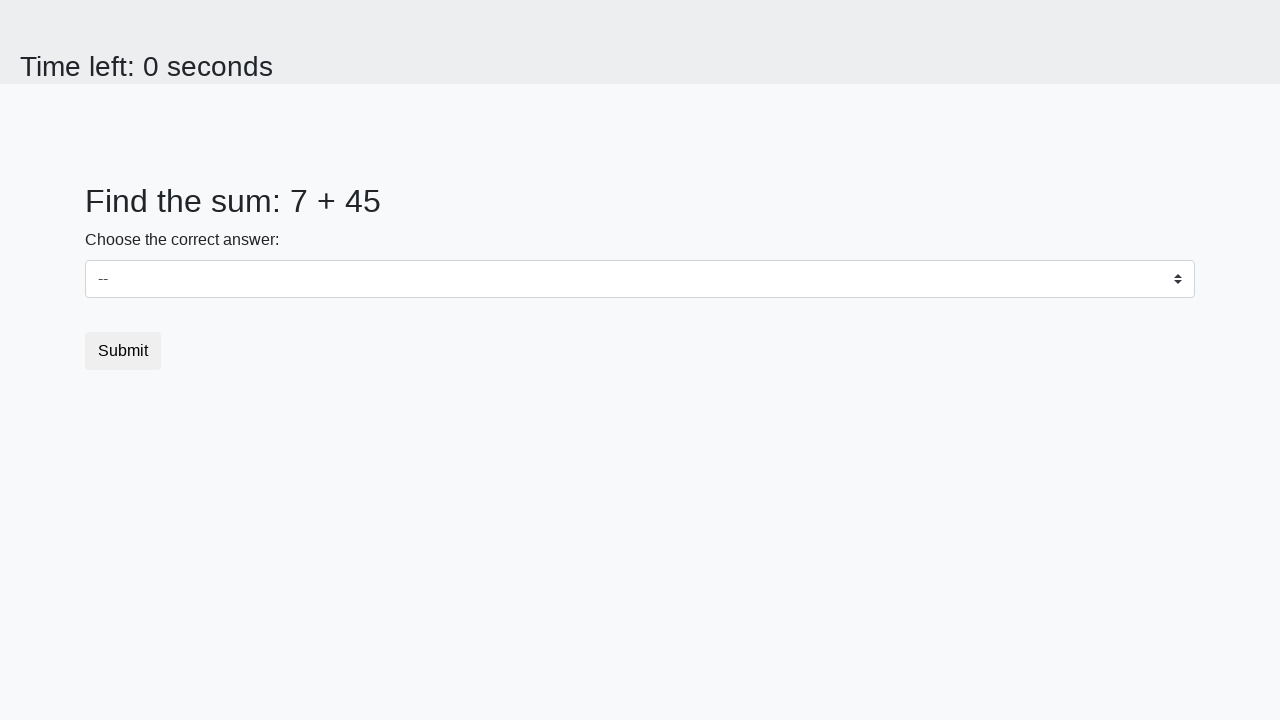

Selected sum value '52' from dropdown menu on #dropdown
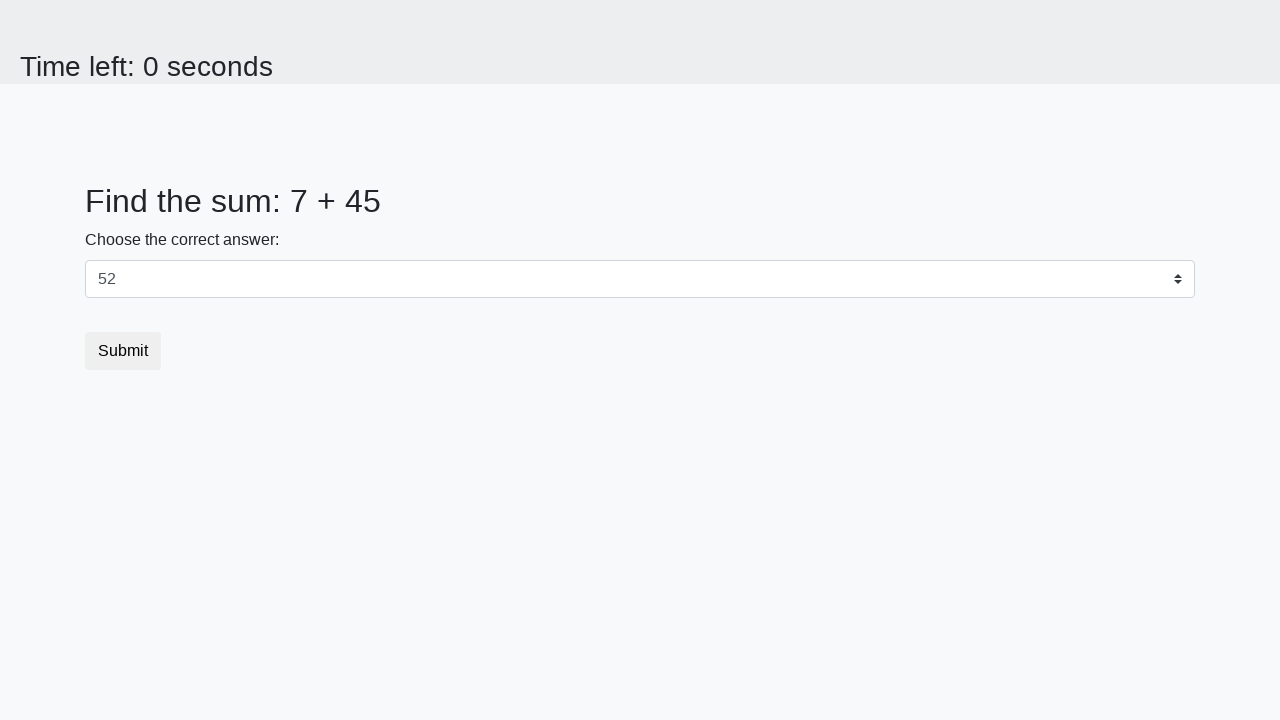

Clicked submit button to submit the form at (123, 351) on button
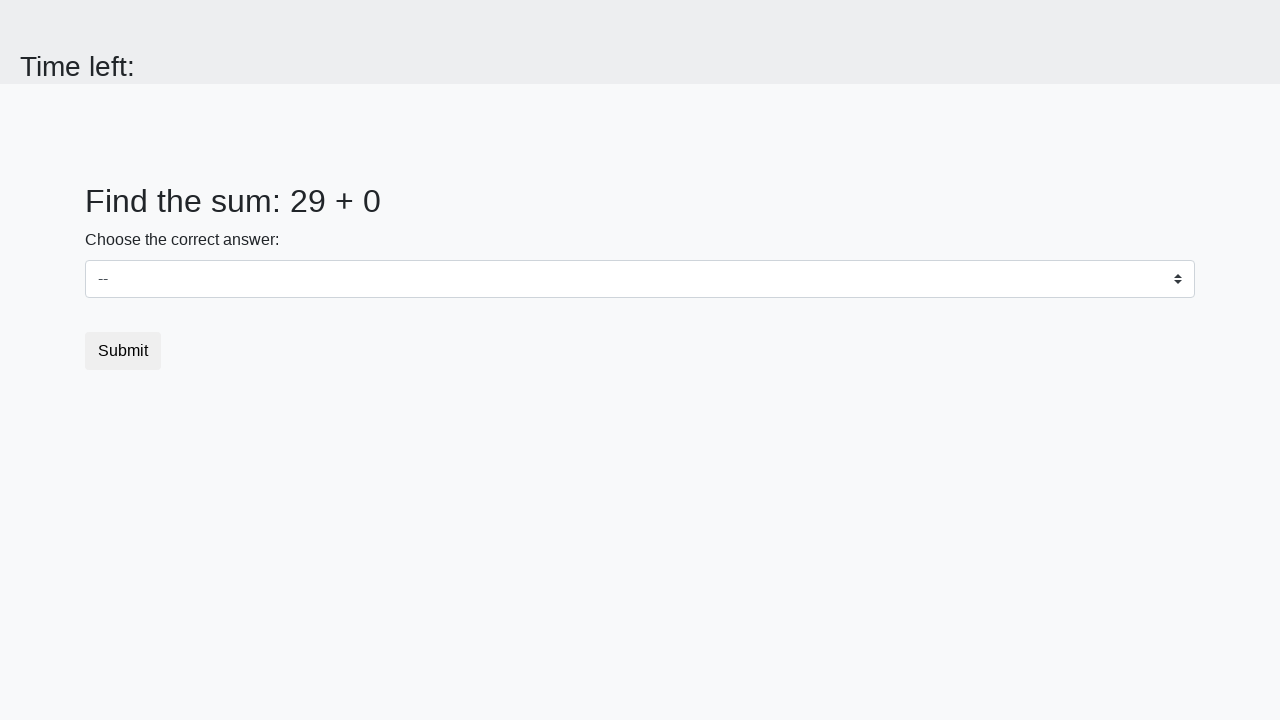

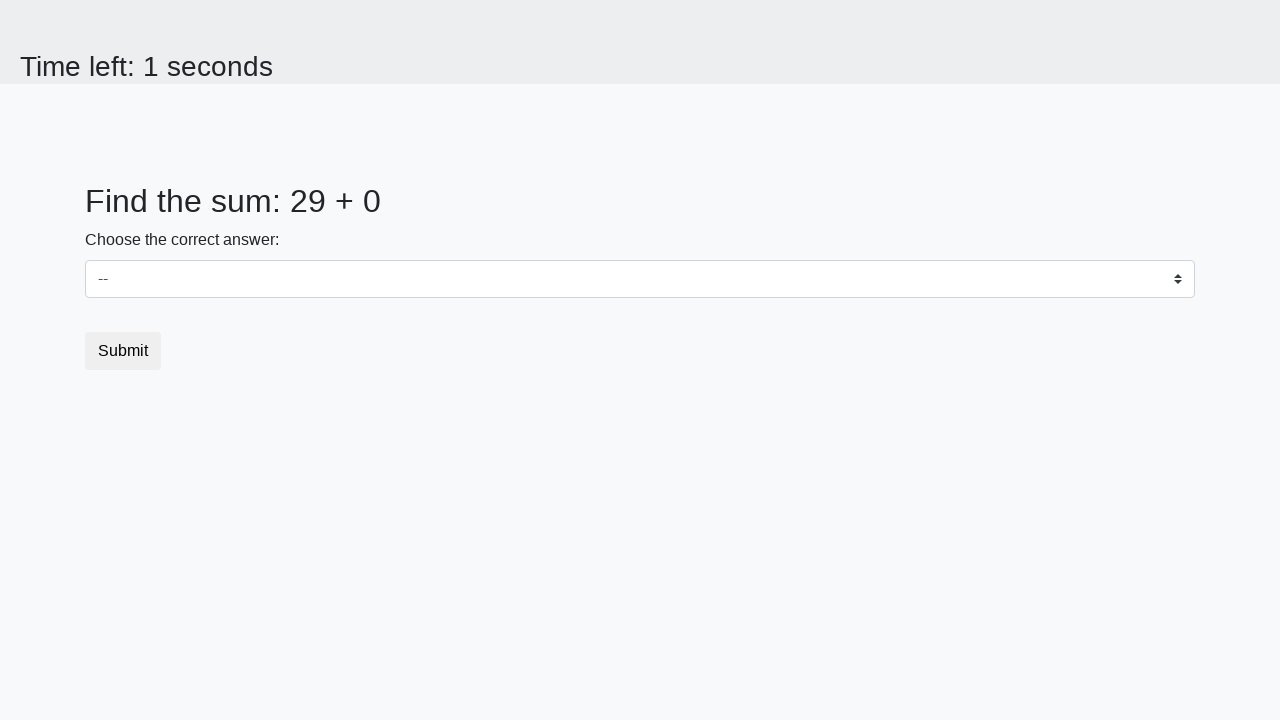